Navigates to All Courses page and counts the number of courses displayed

Starting URL: https://alchemy.hguy.co/lms

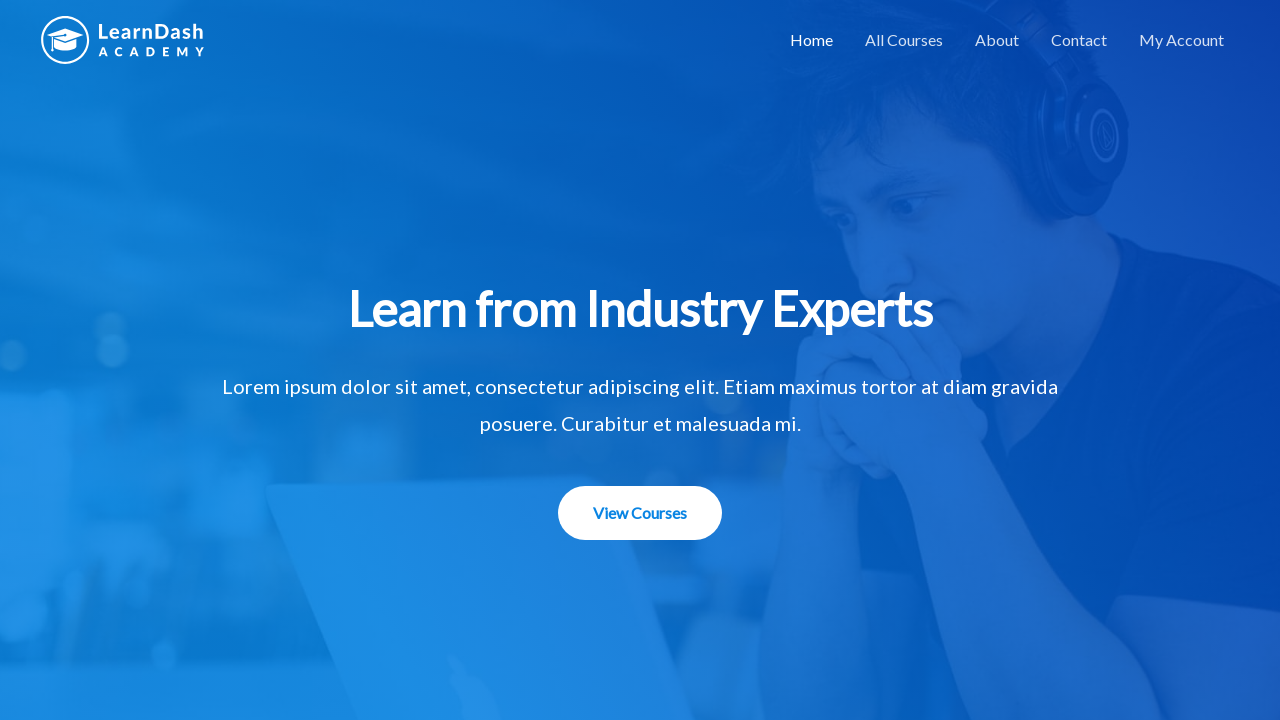

Clicked on All Courses menu item at (904, 40) on #menu-item-1508
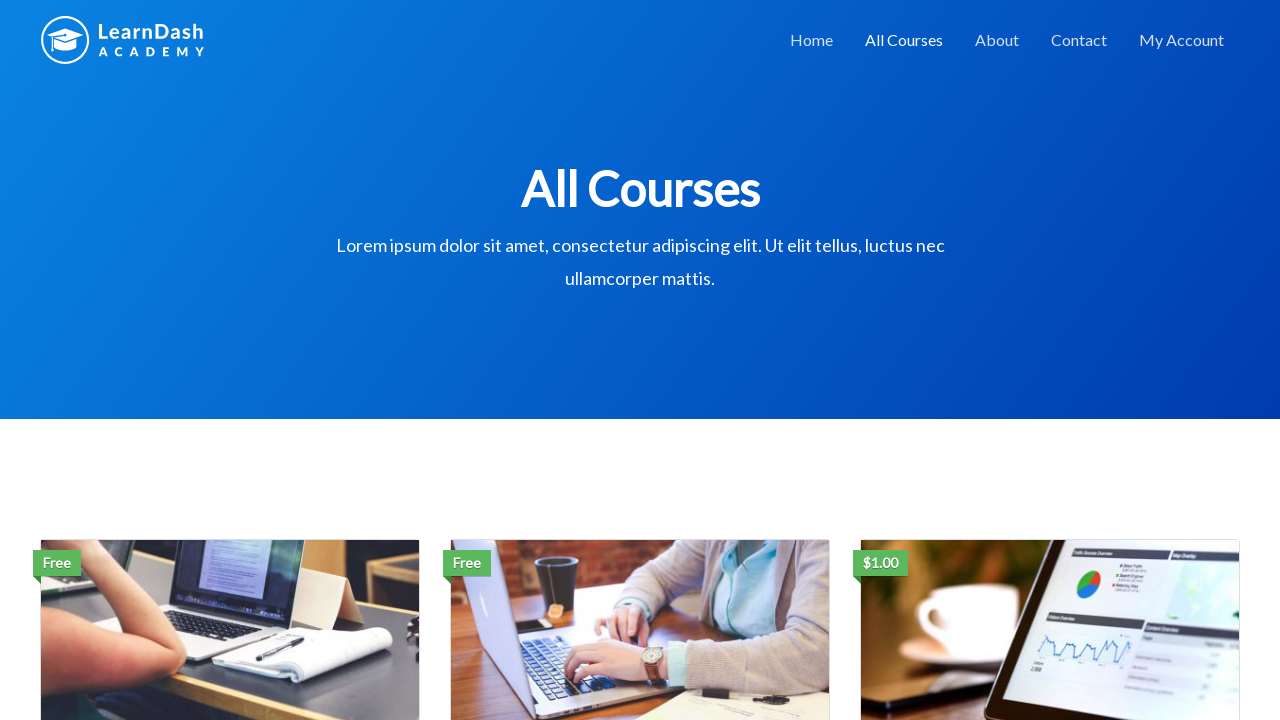

Course list loaded
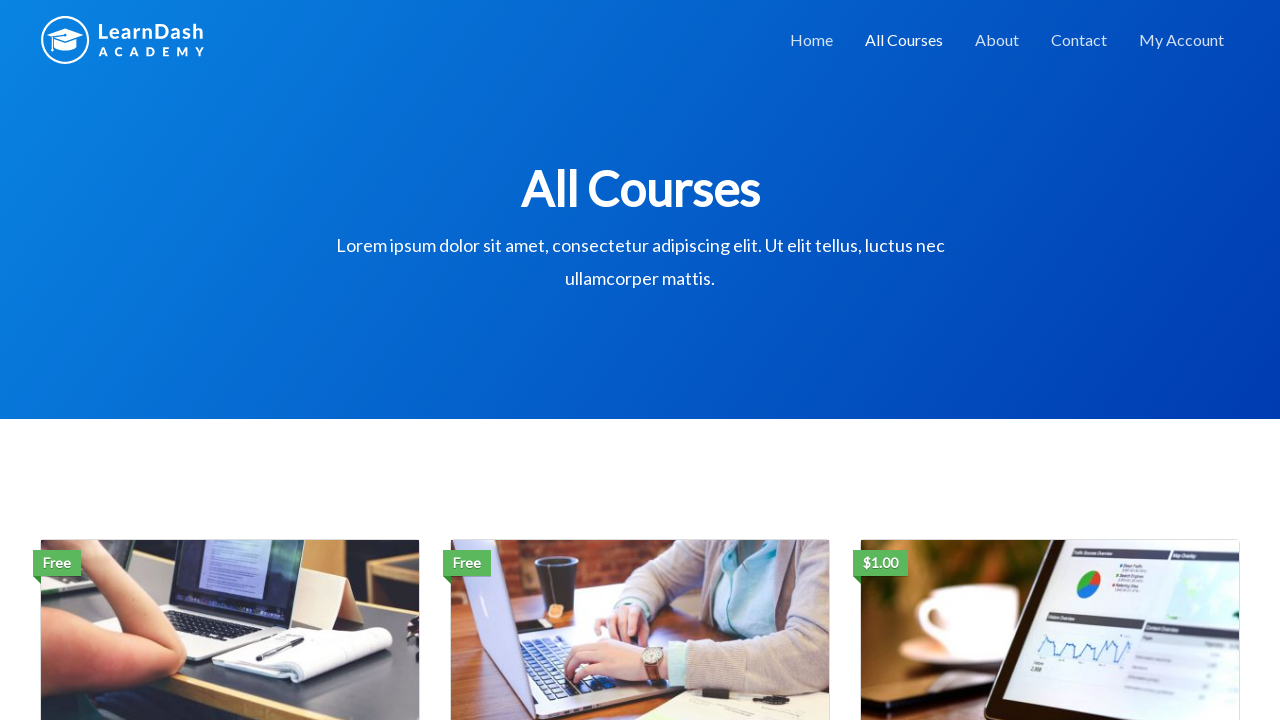

Located all course elements
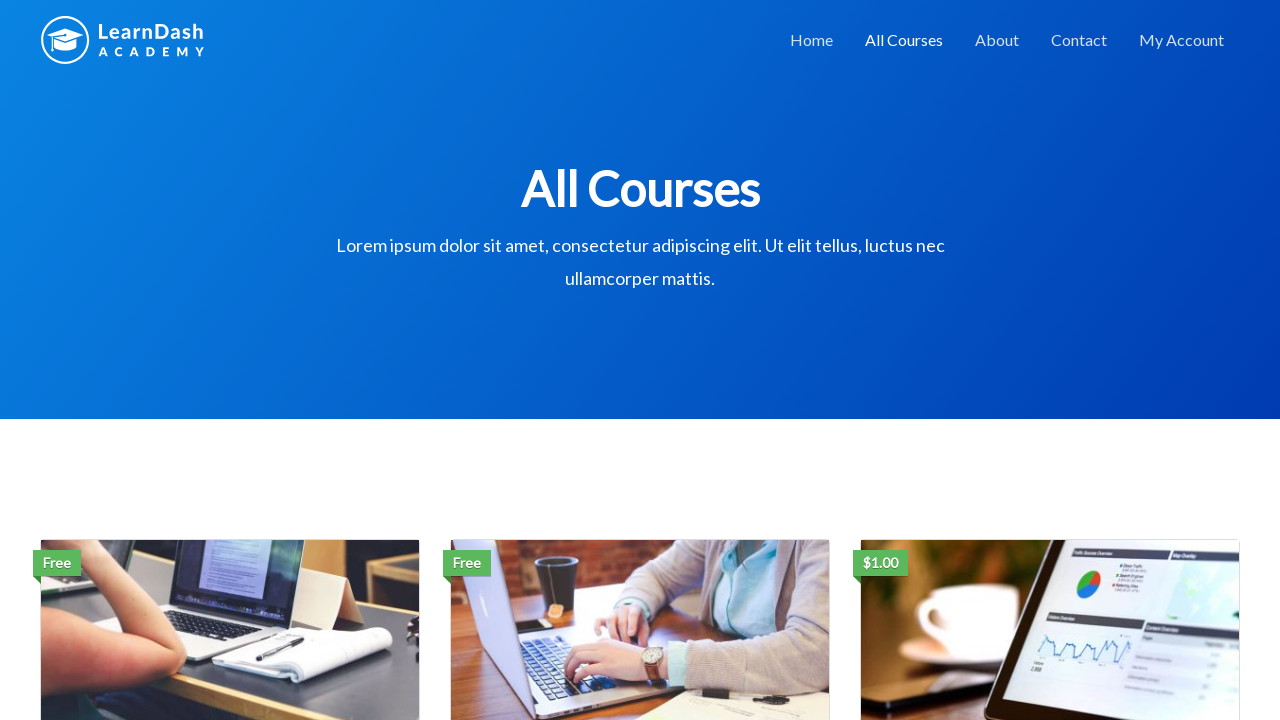

Counted 3 courses available
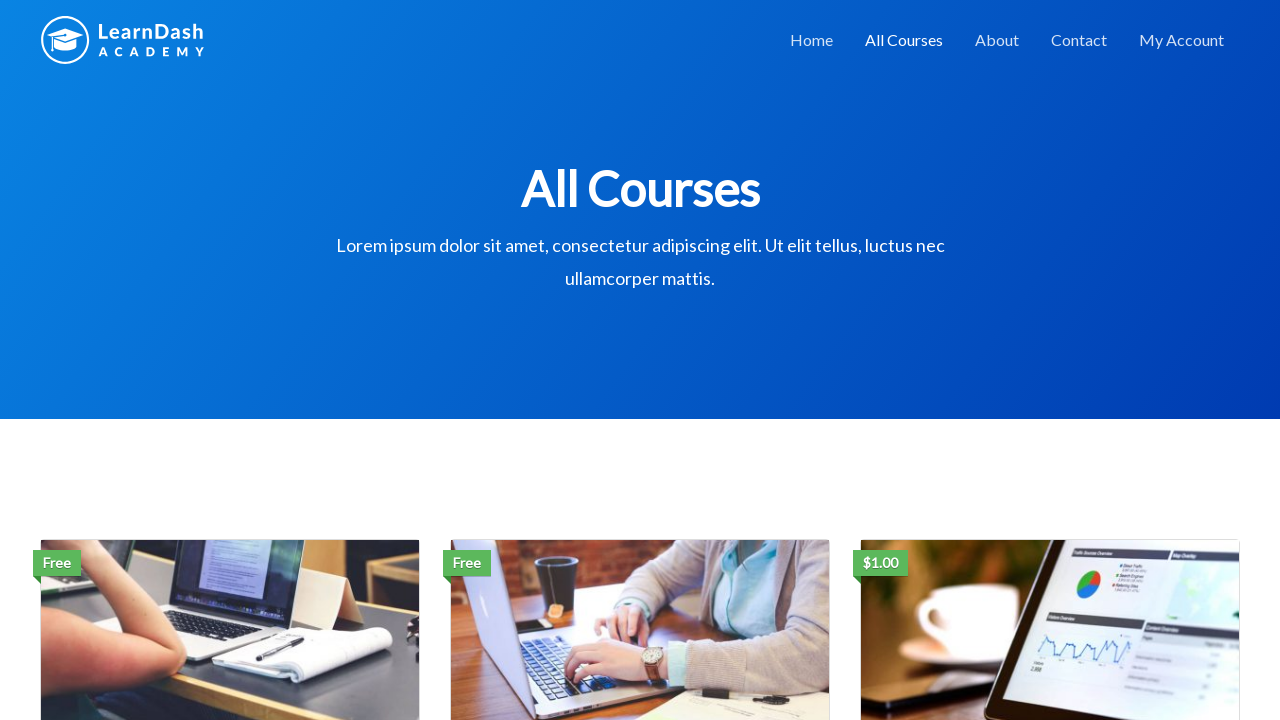

Printed course count: 3
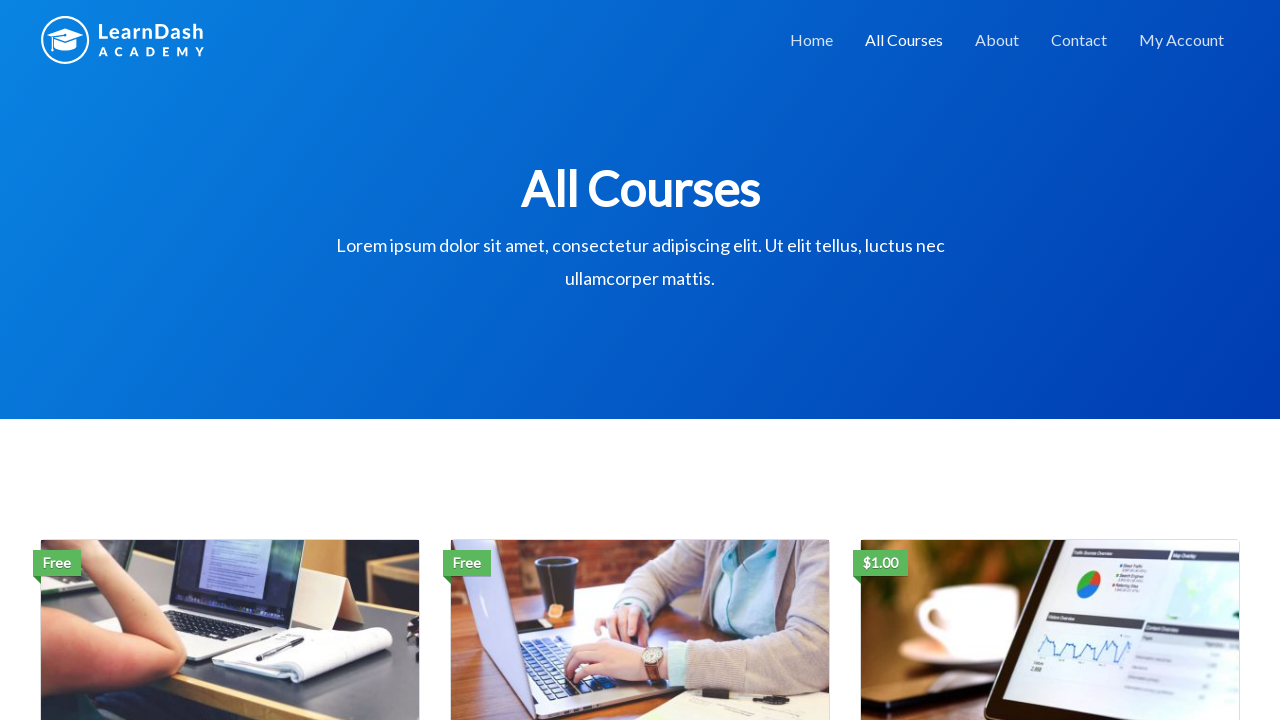

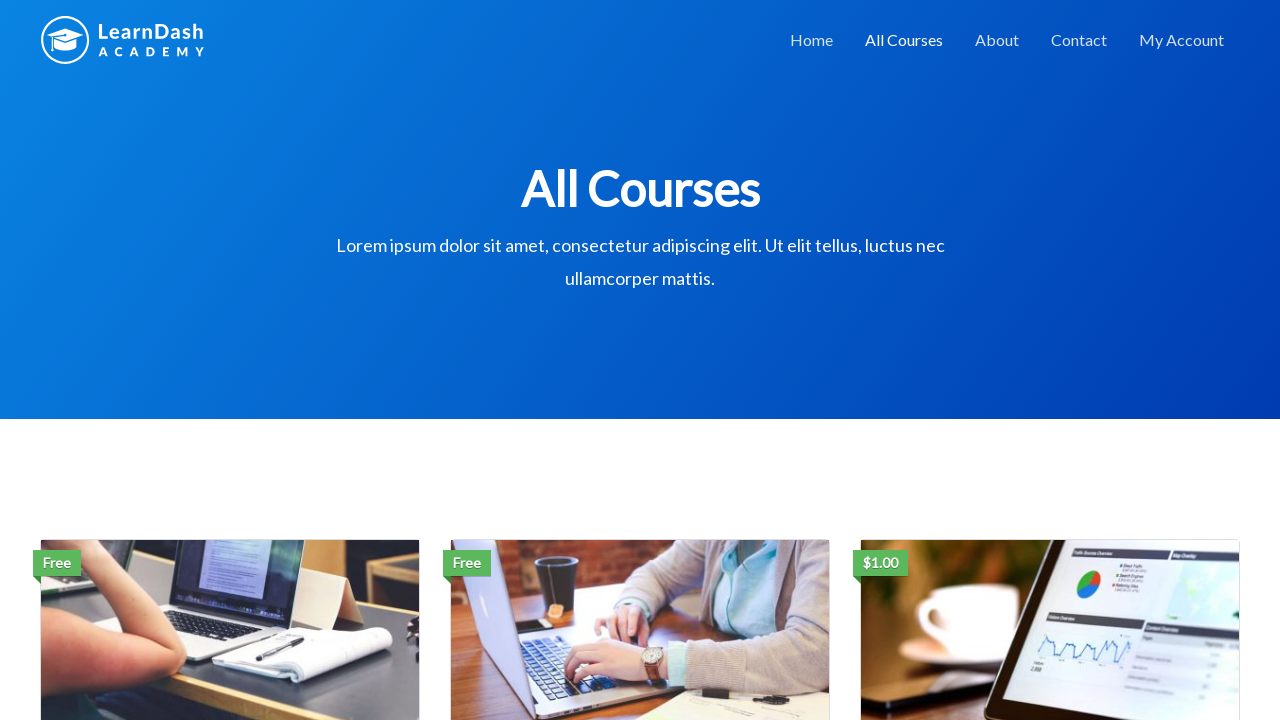